Navigates to the Leaftaps OpenTaps application, maximizes the browser window, and verifies the page loads by checking the title.

Starting URL: http://leaftaps.com/opentaps/

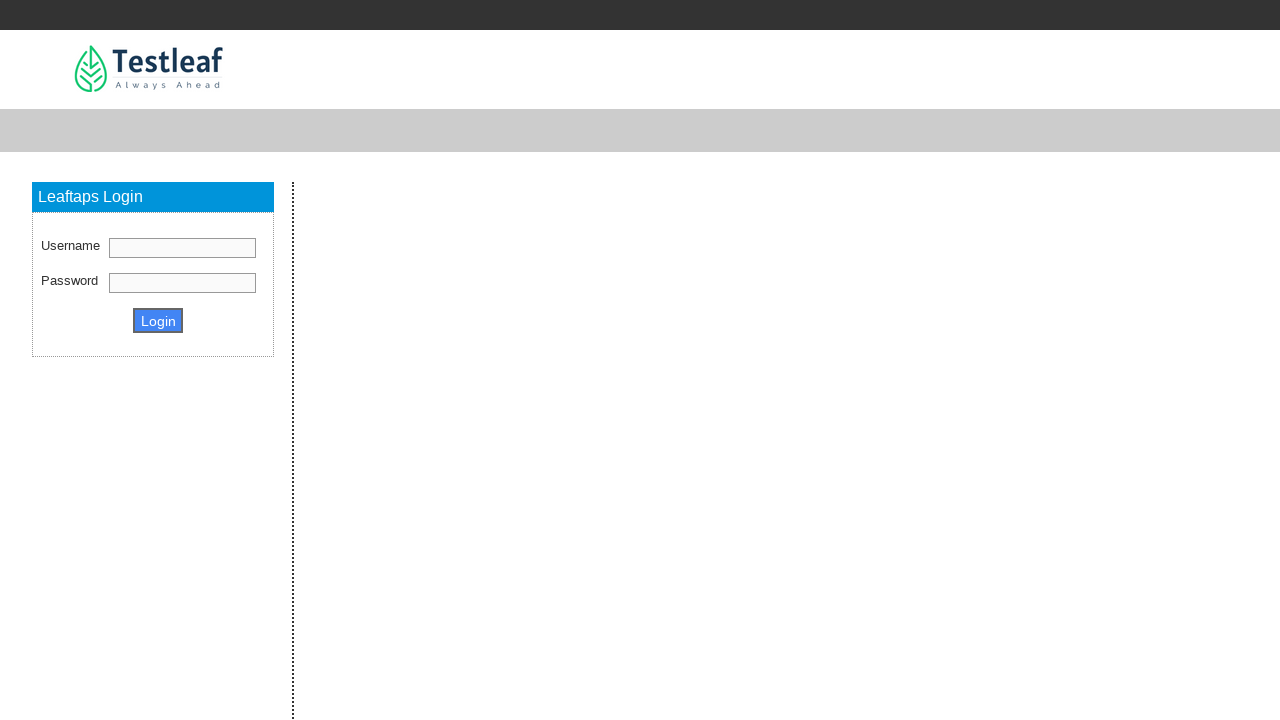

Navigated to Leaftaps OpenTaps application at http://leaftaps.com/opentaps/
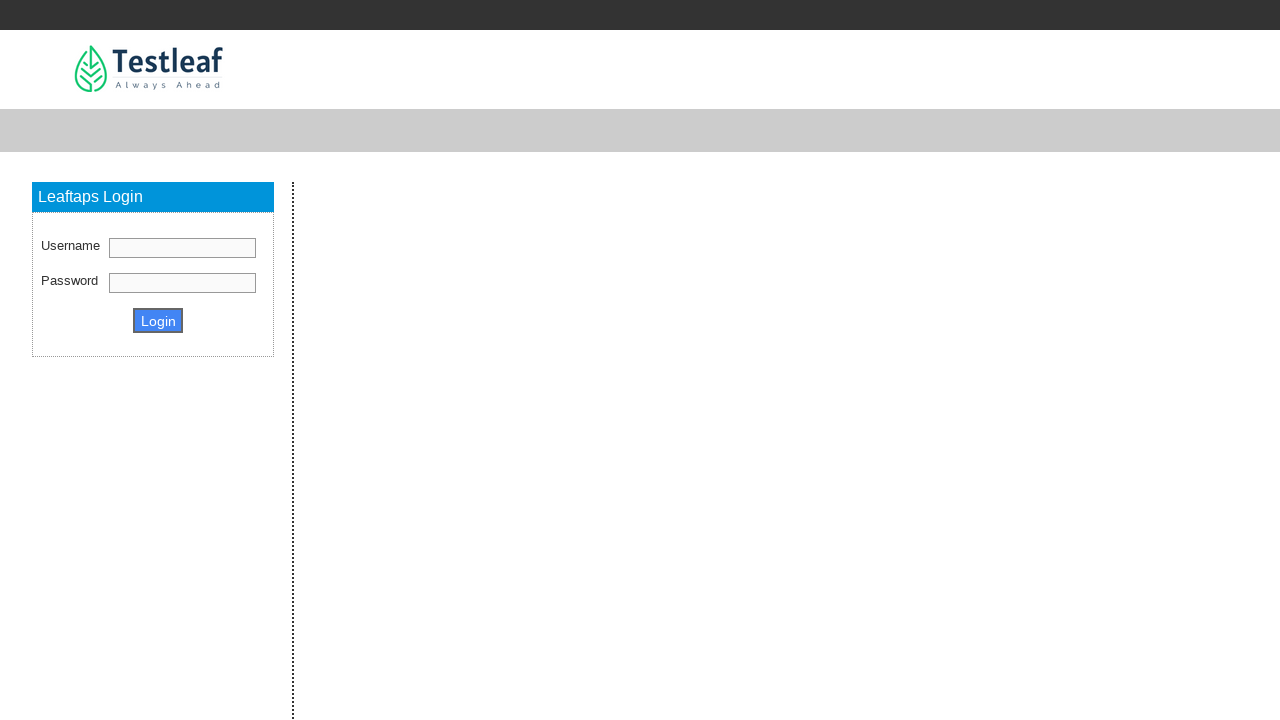

Maximized browser window to 1920x1080 viewport
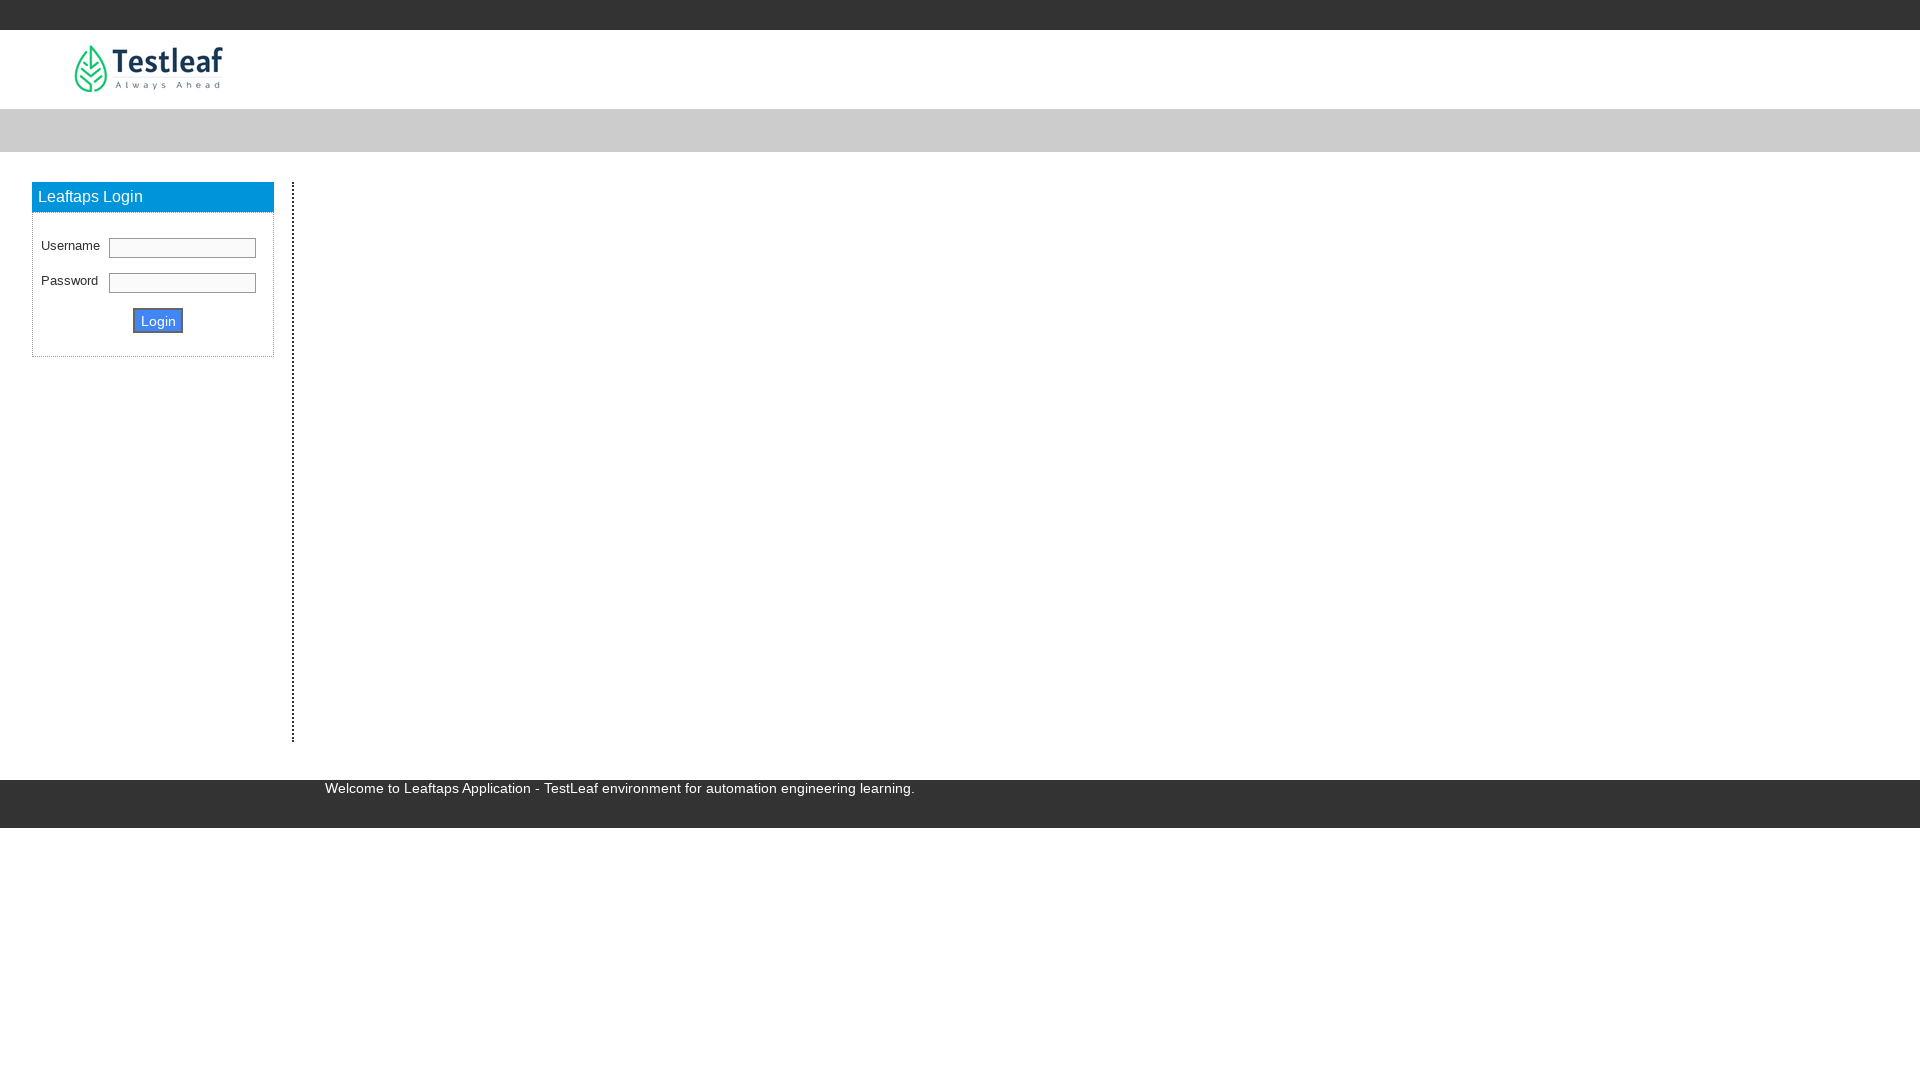

Retrieved page title: Leaftaps - TestLeaf Automation Platform
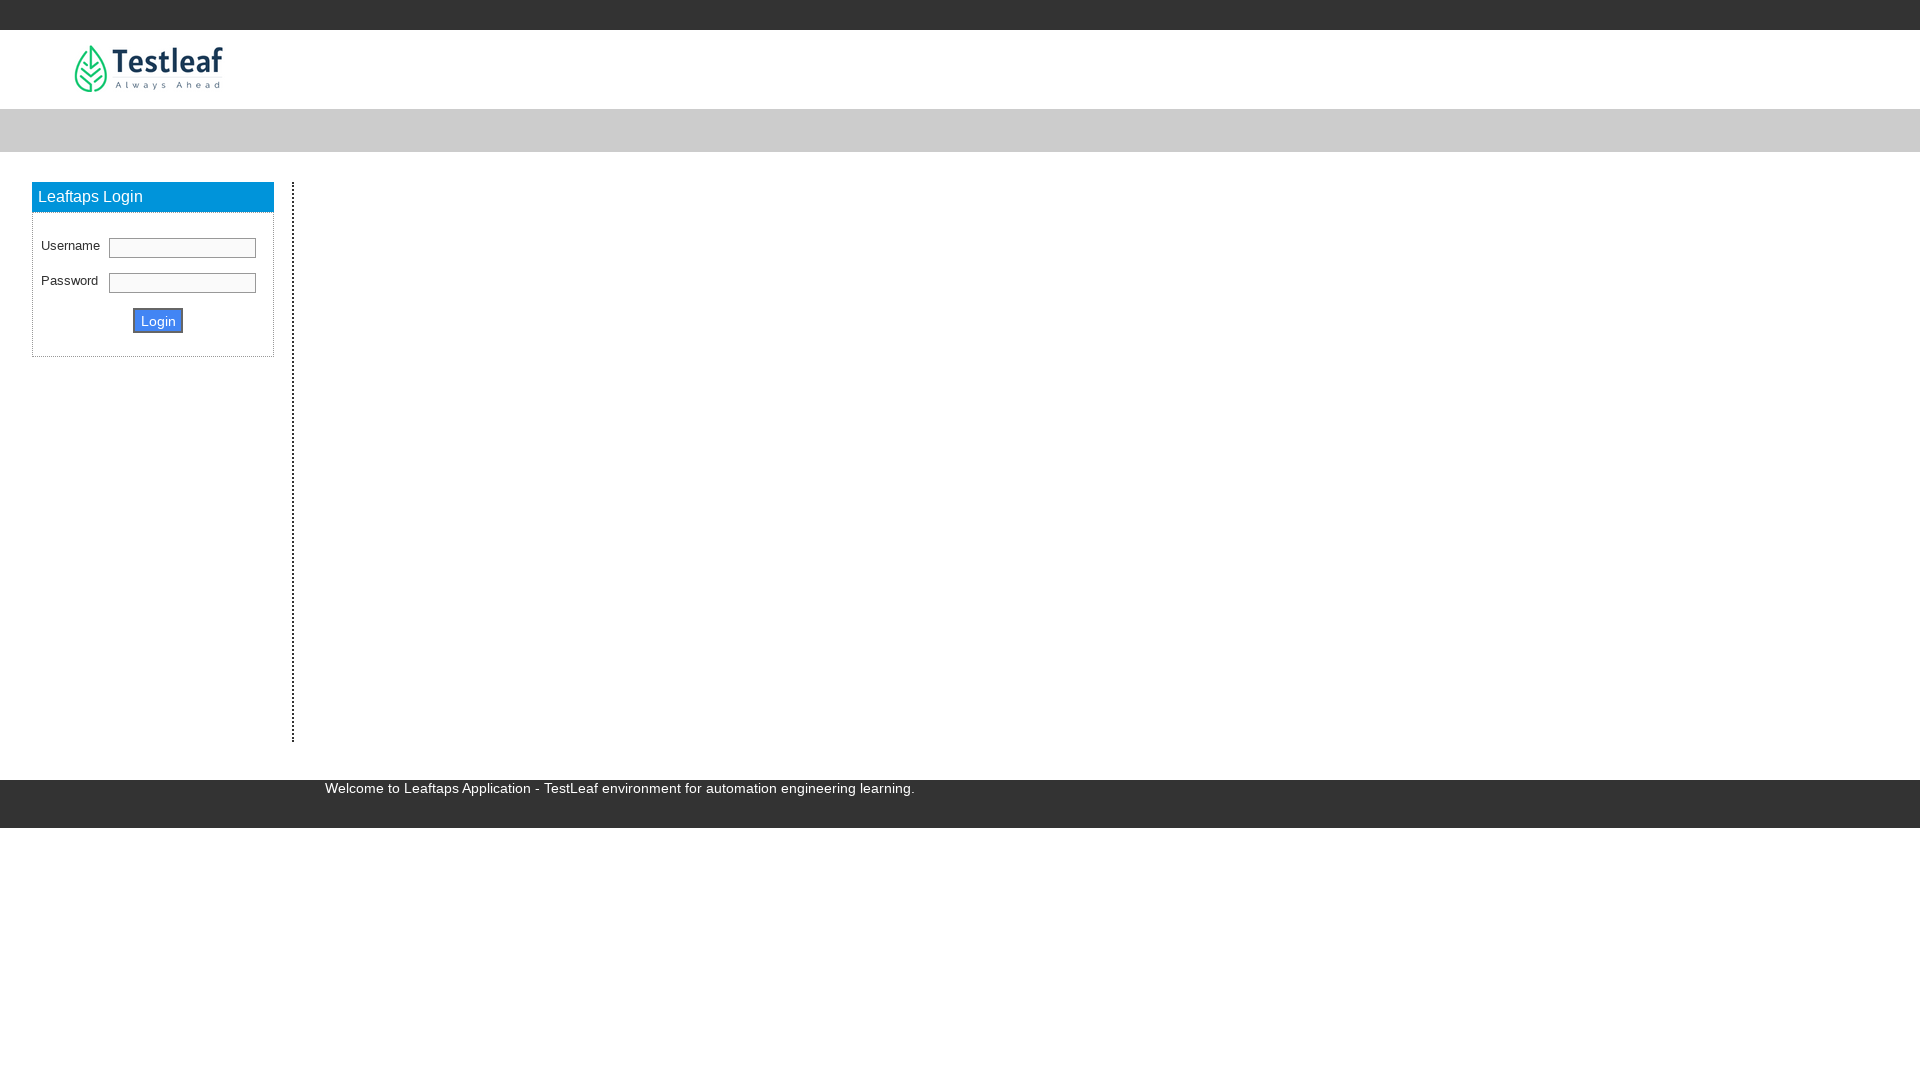

Printed page title to console
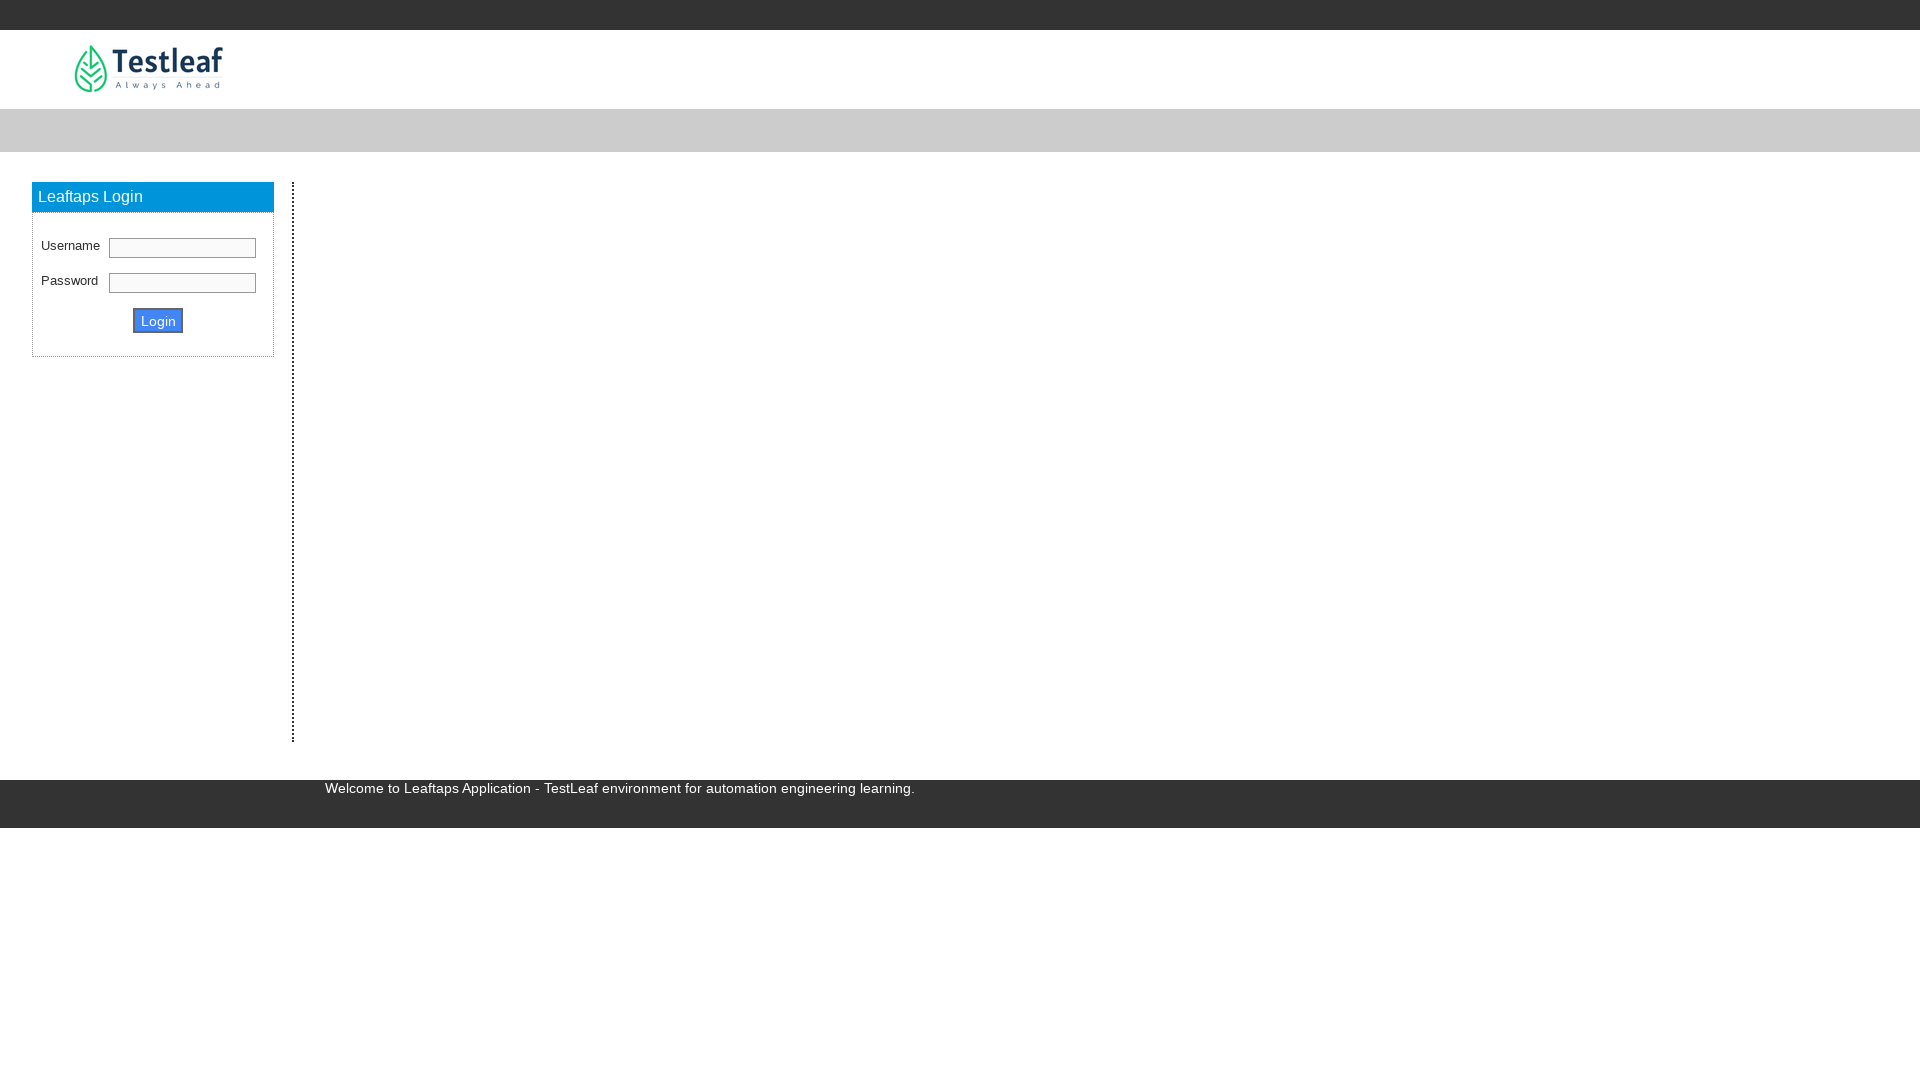

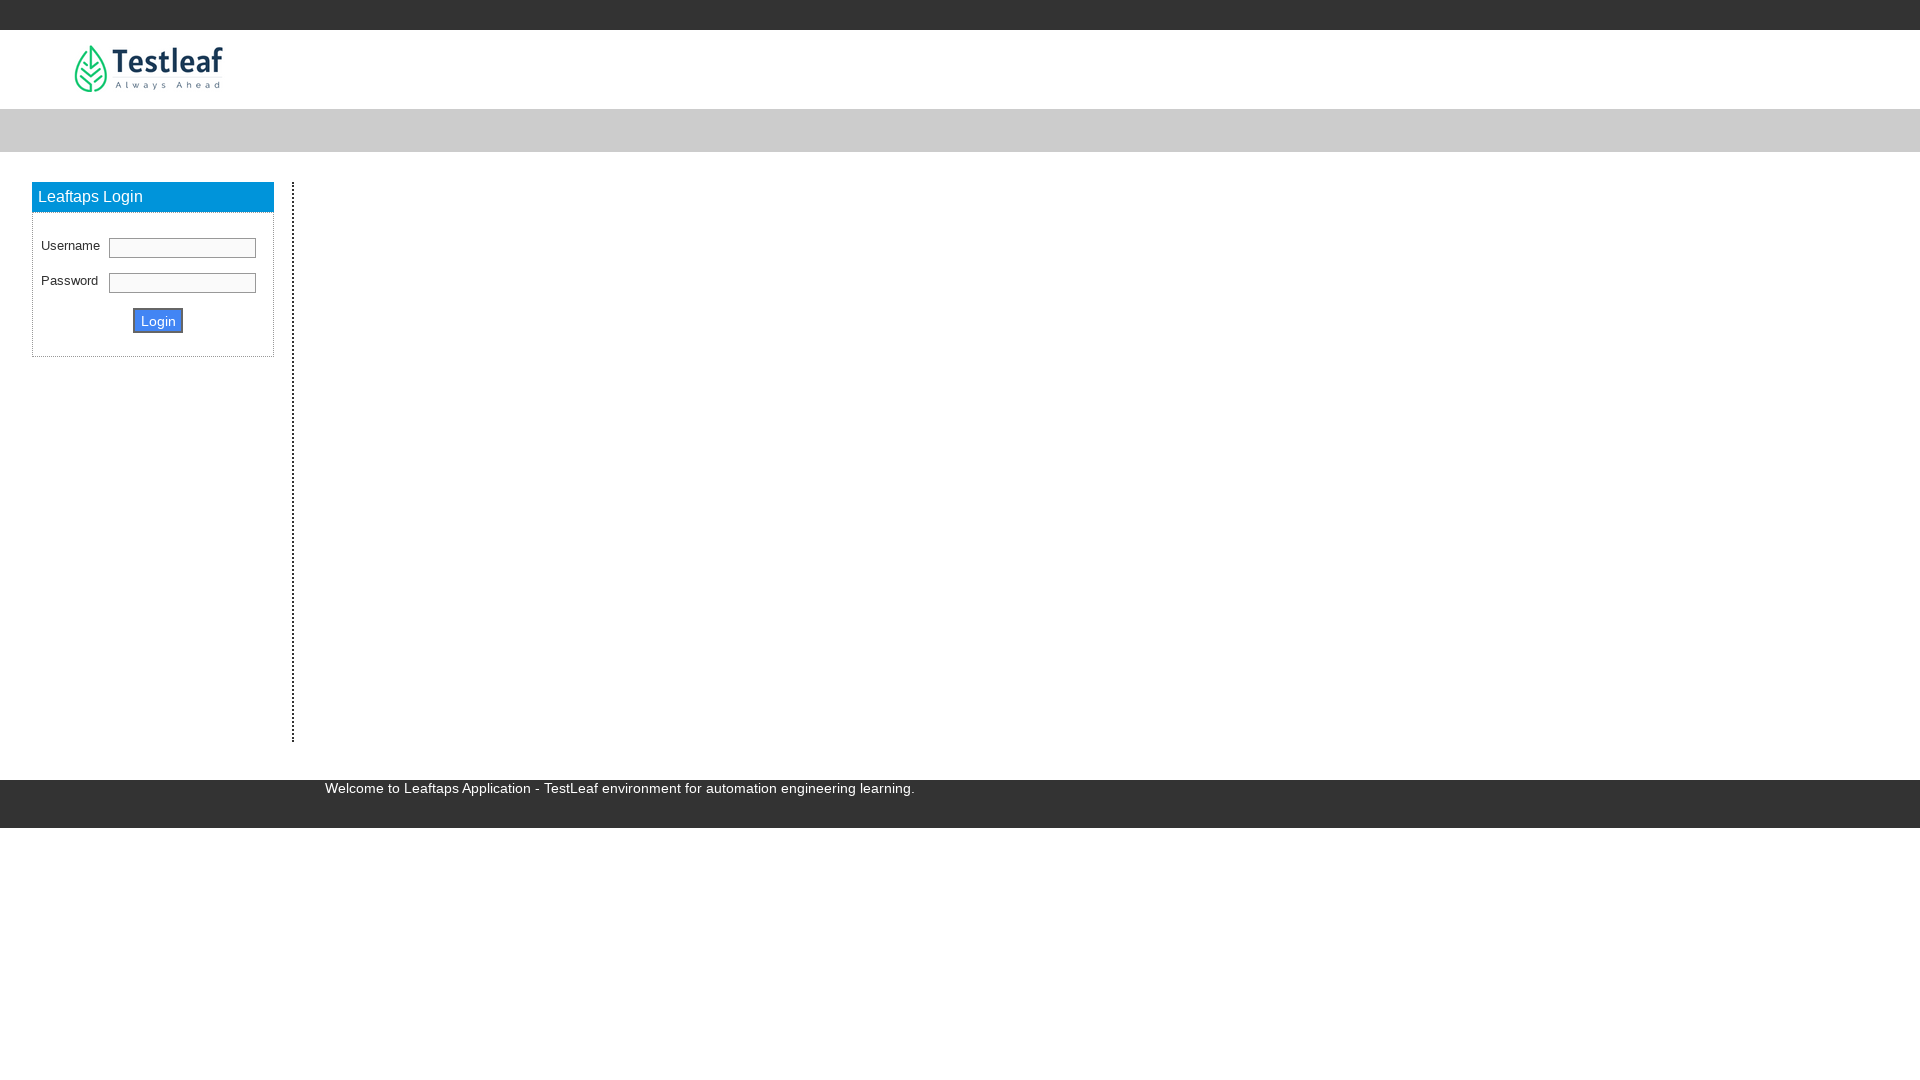